Tests keyboard input functionality by navigating to a form, filling in a name field, and clicking a button

Starting URL: https://formy-project.herokuapp.com/

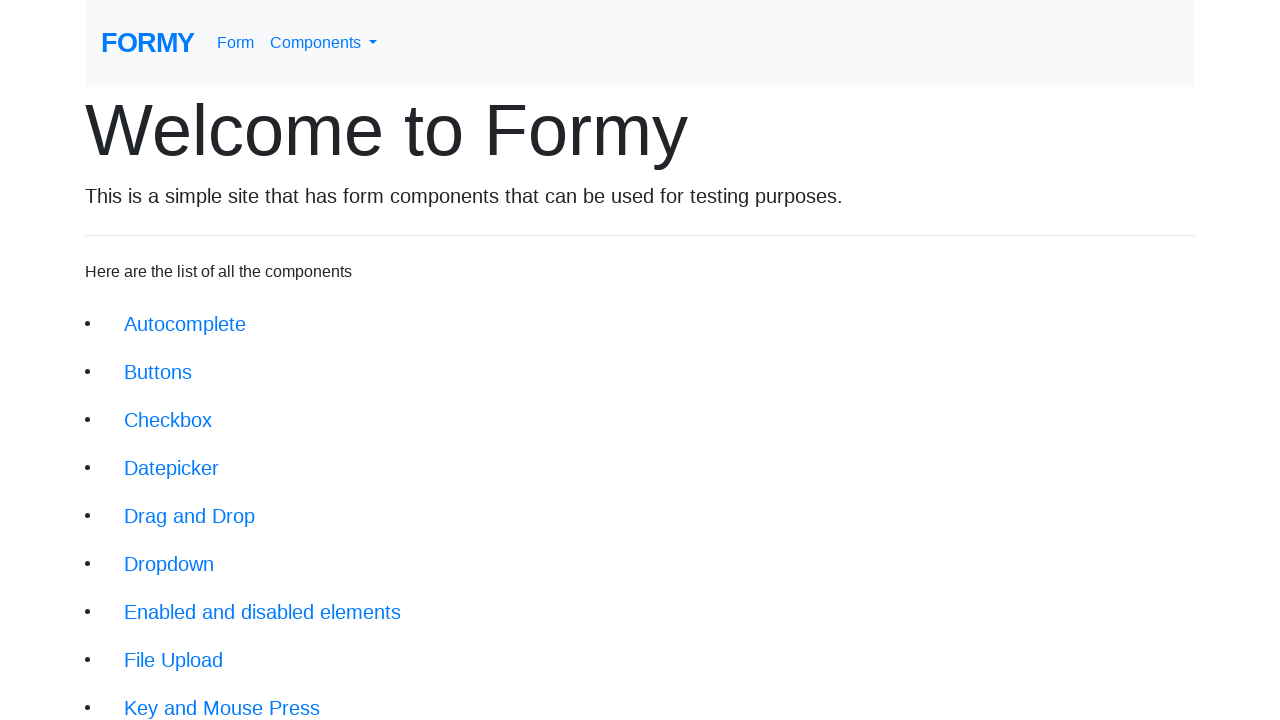

Clicked on the keyboard input link at (222, 696) on xpath=//div/li[9]/a
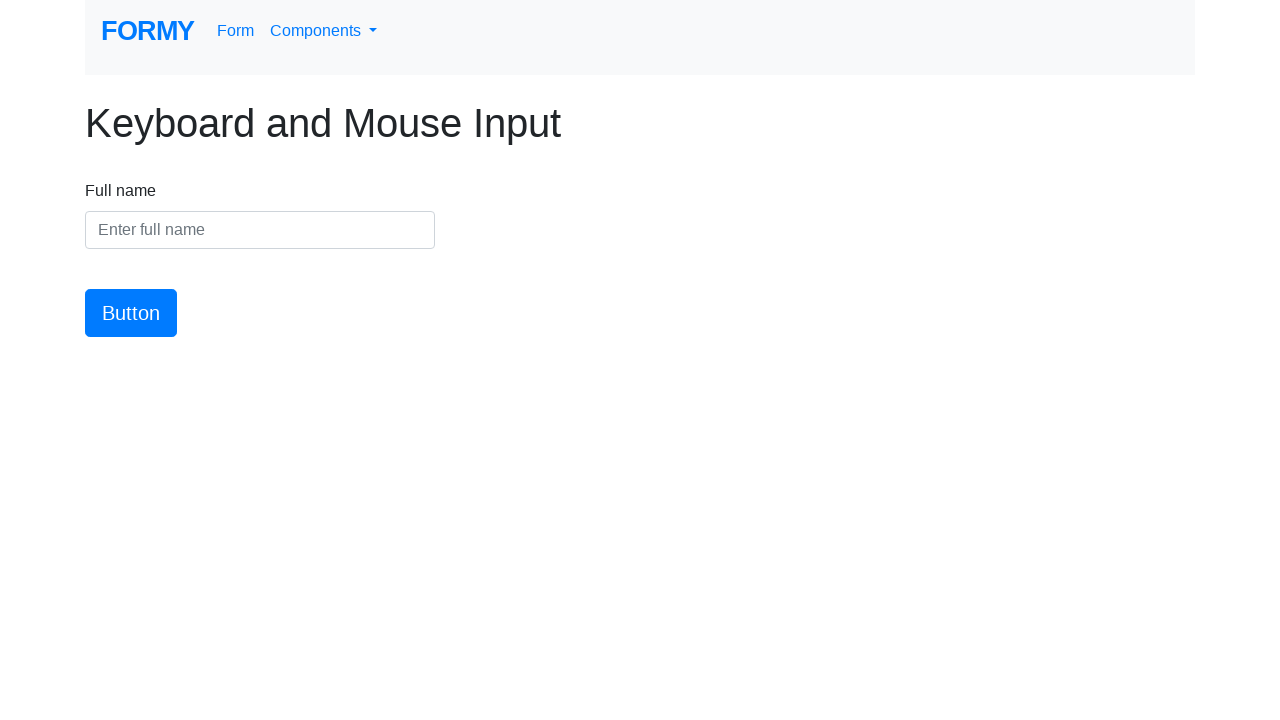

Filled in the name field with 'Petre Ungureanu' on #name
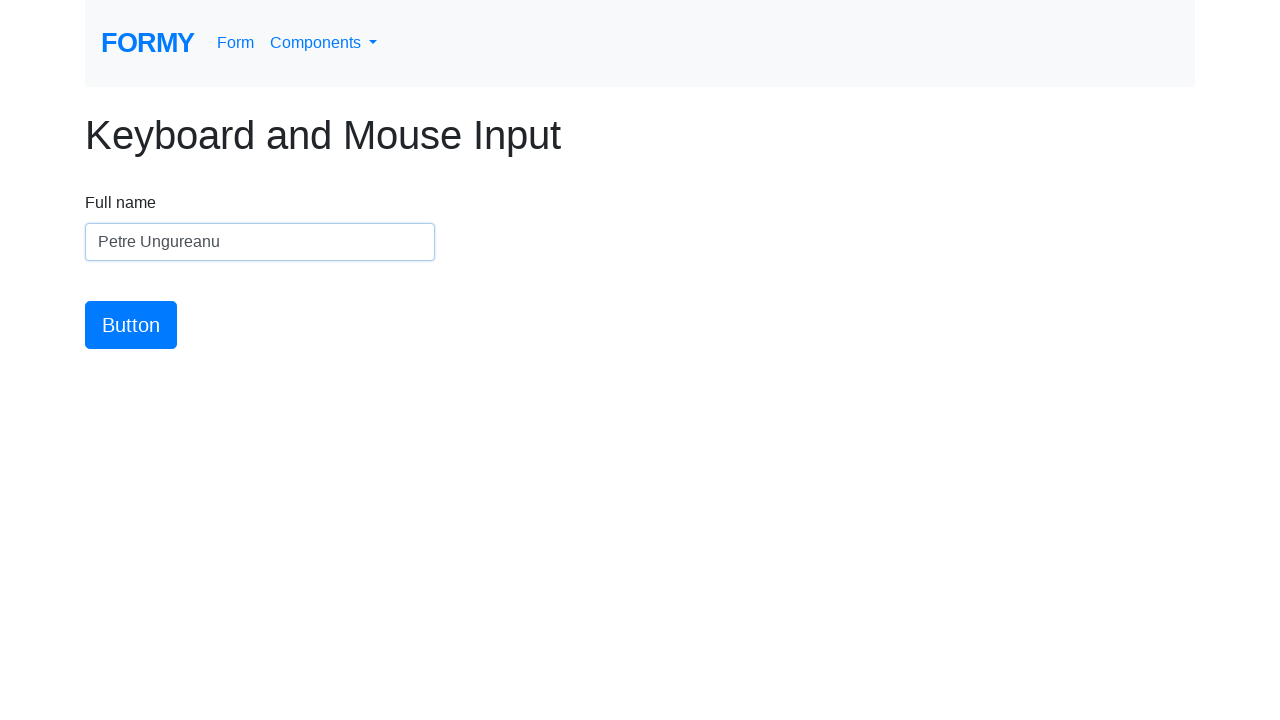

Clicked the submit button at (131, 325) on #button
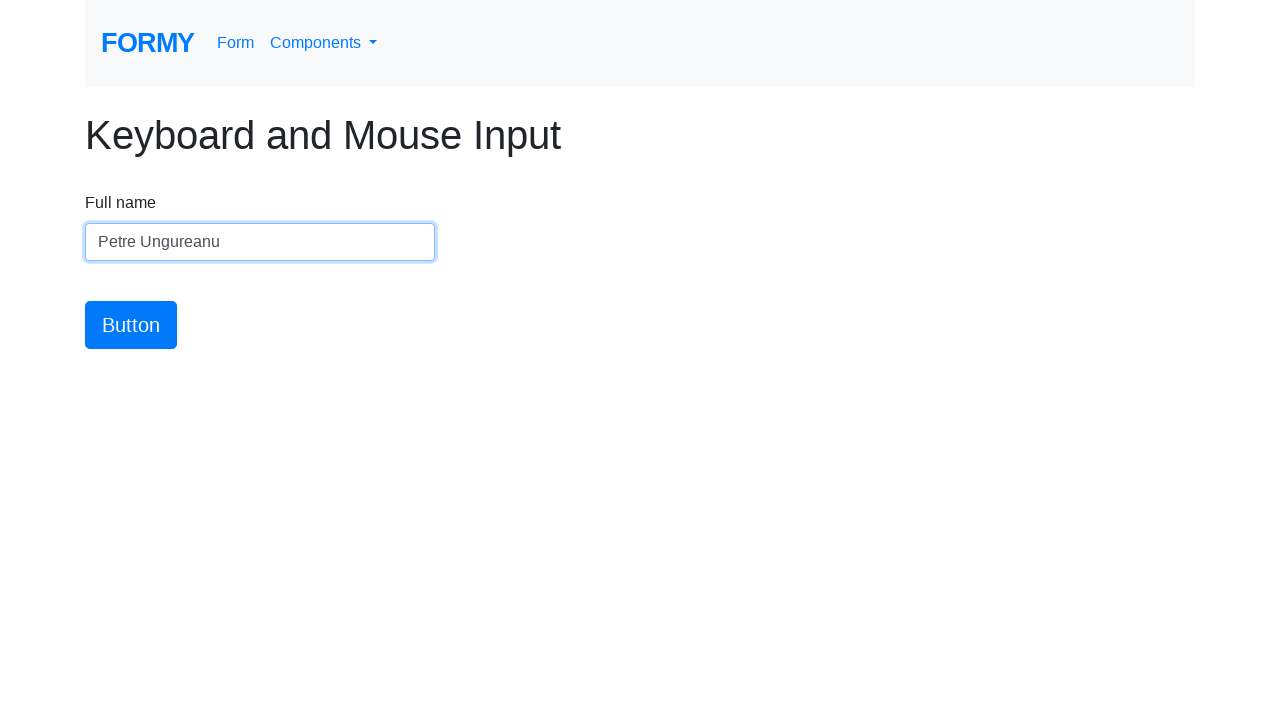

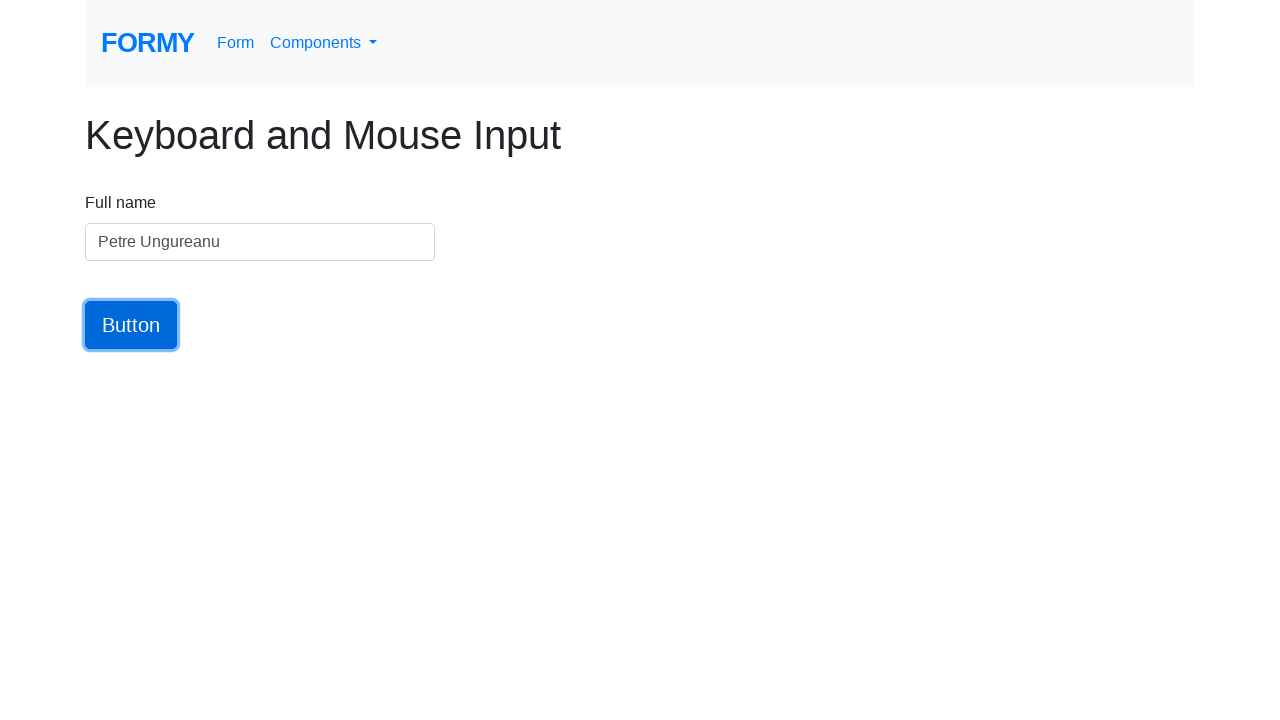